Tests the password generator by clearing fields and submitting to verify a password is generated

Starting URL: http://angel.net/~nic/passwd.current.html

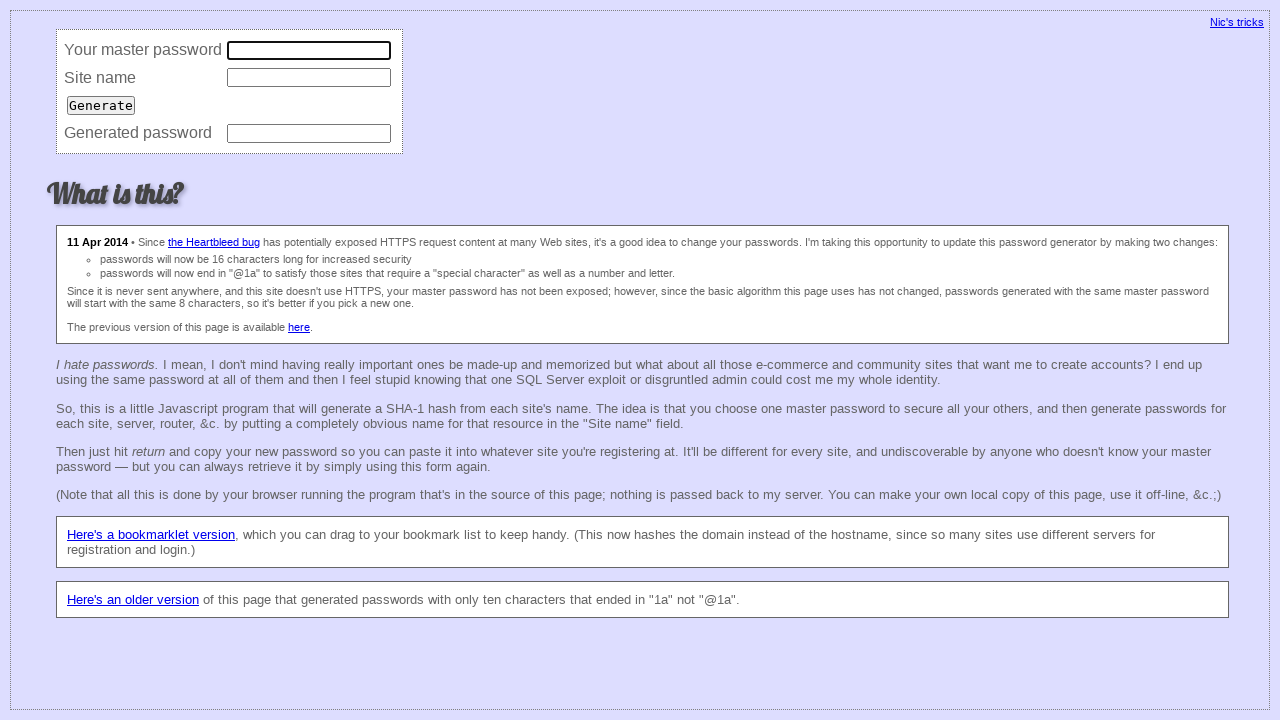

Cleared master password field on input[name='master']
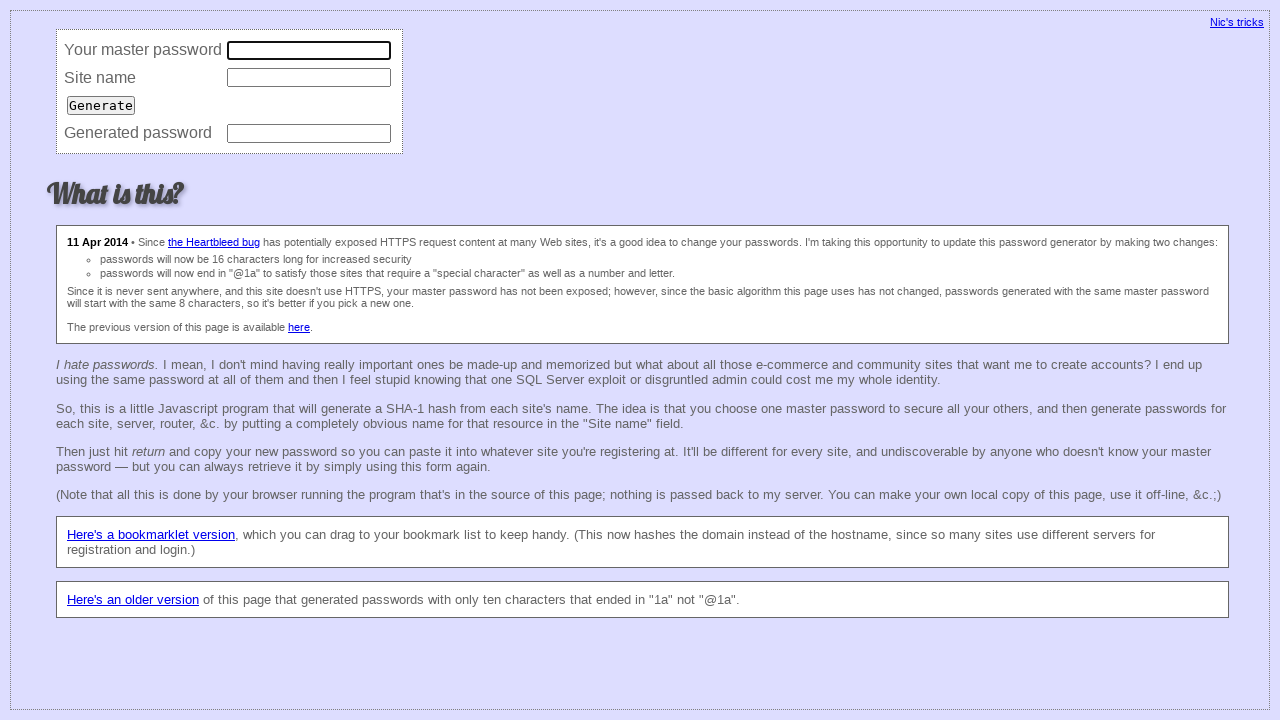

Cleared site name field on input[name='site']
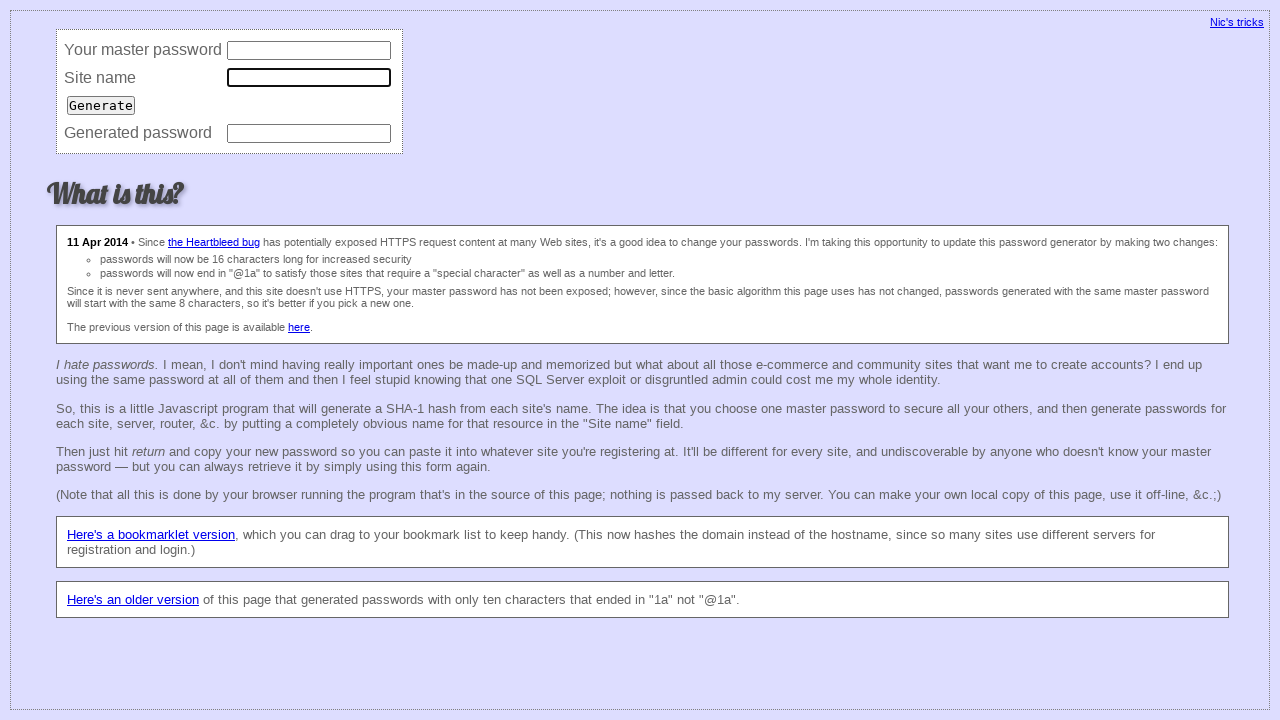

Clicked submit button to generate password at (101, 105) on input[type='submit']
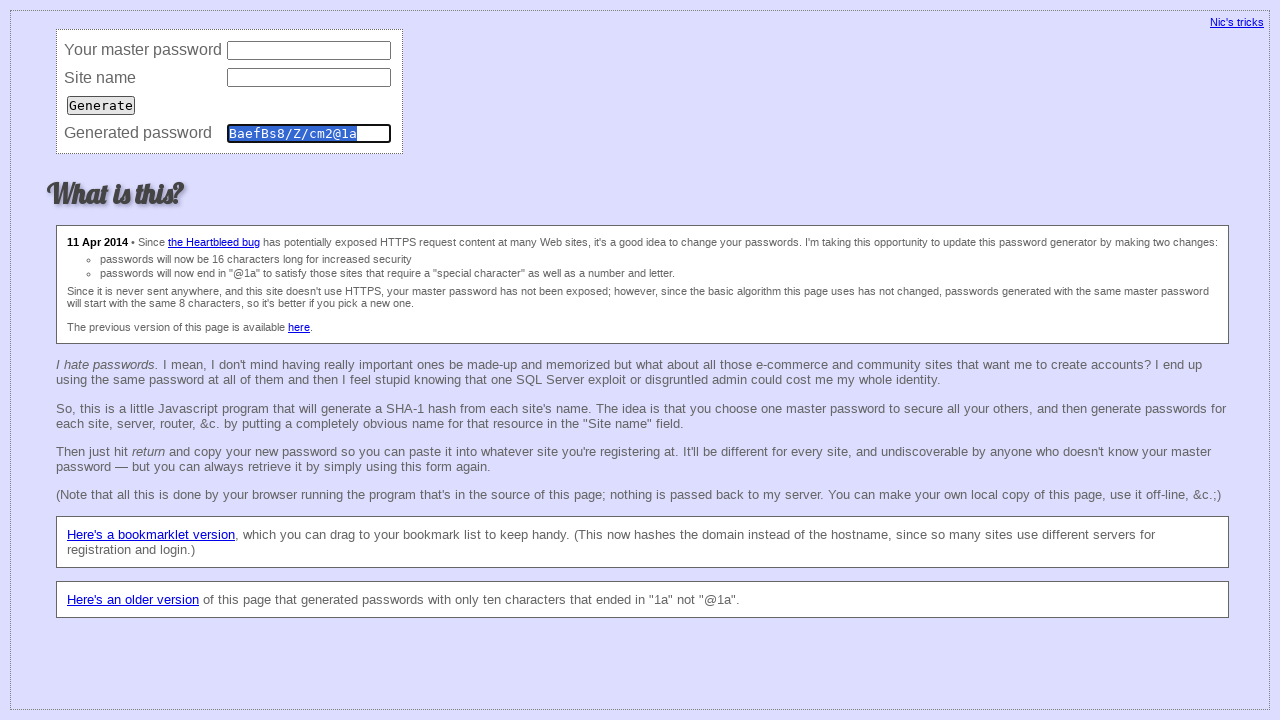

Password field appeared after submission
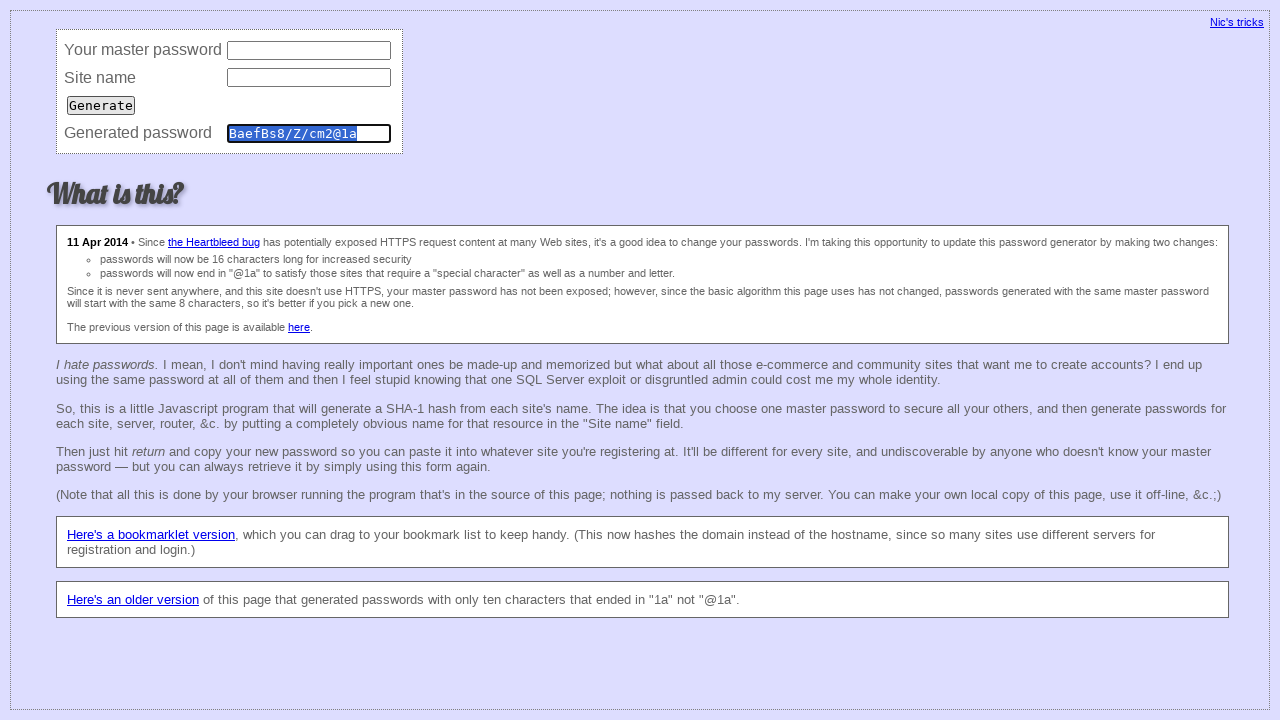

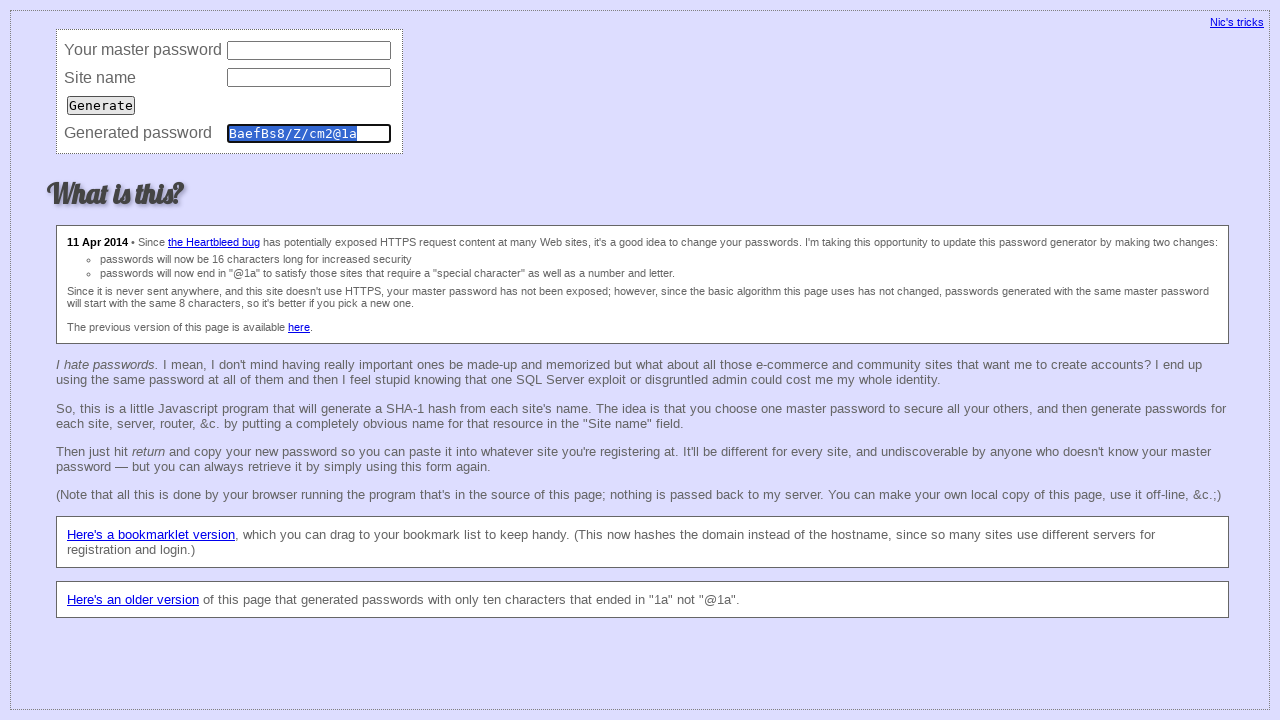